Tests navigation through footer links by opening each link in a new tab and verifying the pages load

Starting URL: http://qaclickacademy.com/practice.php

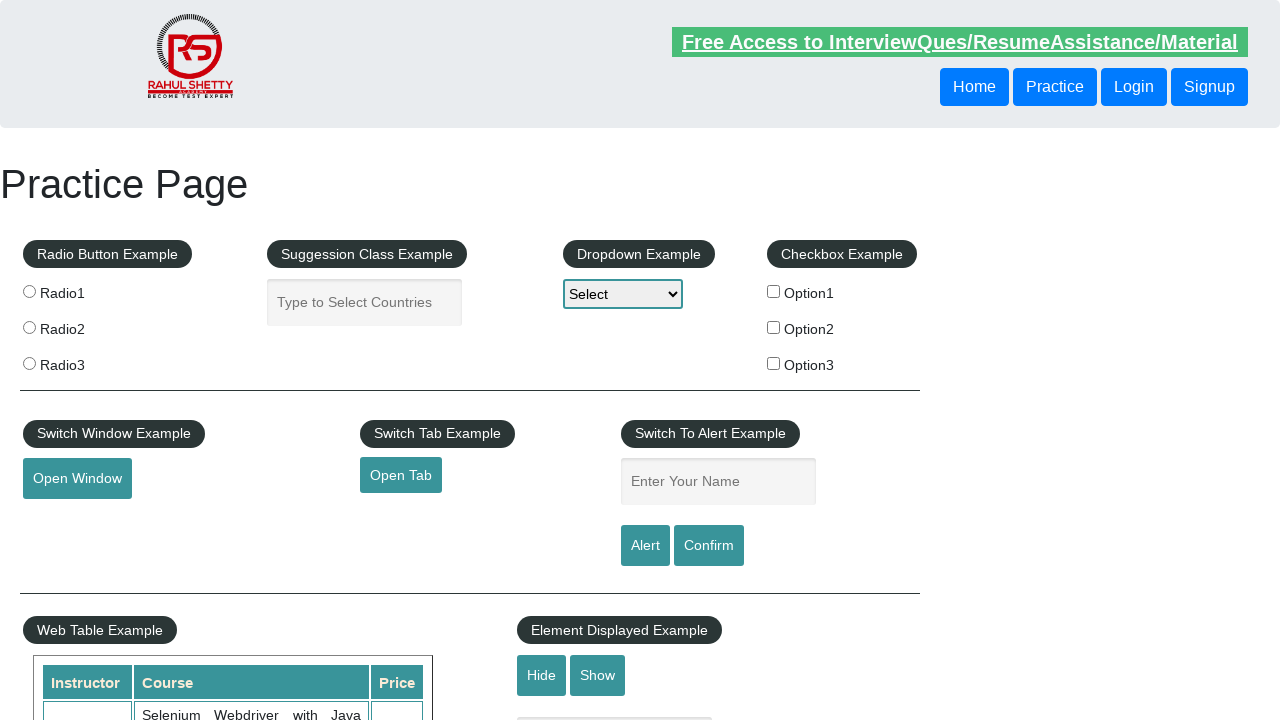

Located all links on the page
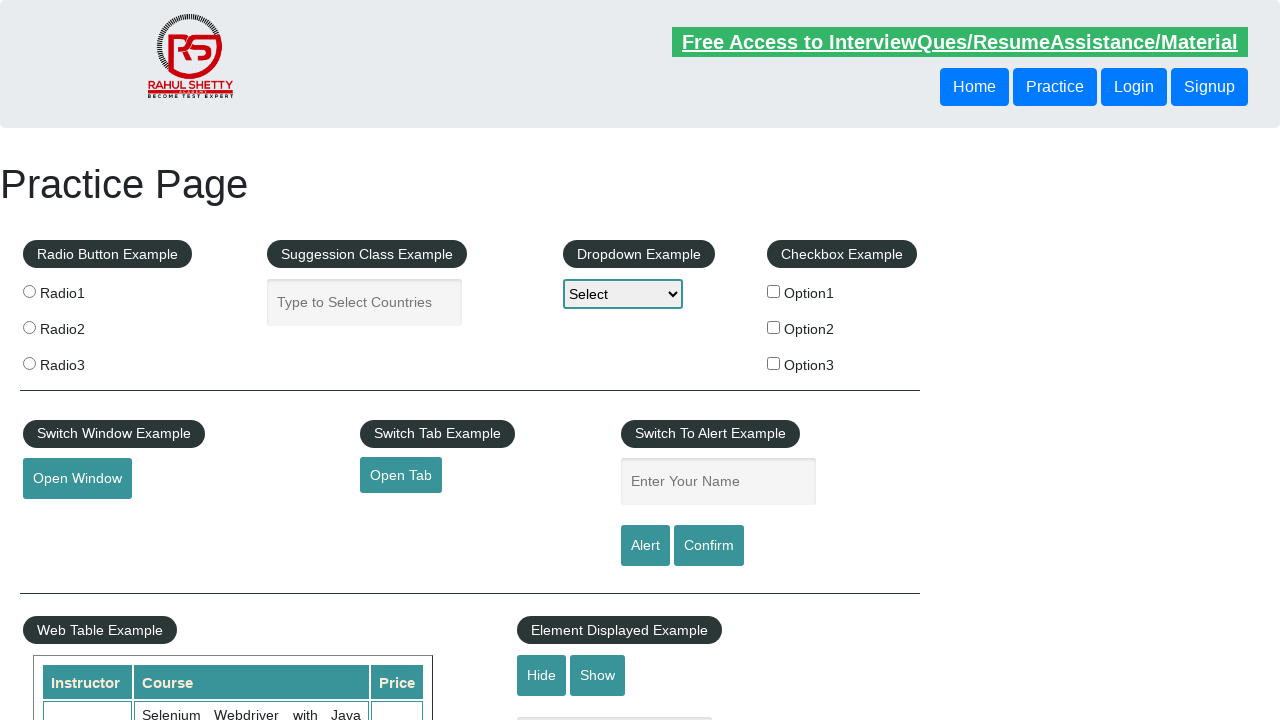

Located footer section with ID 'gf-BIG'
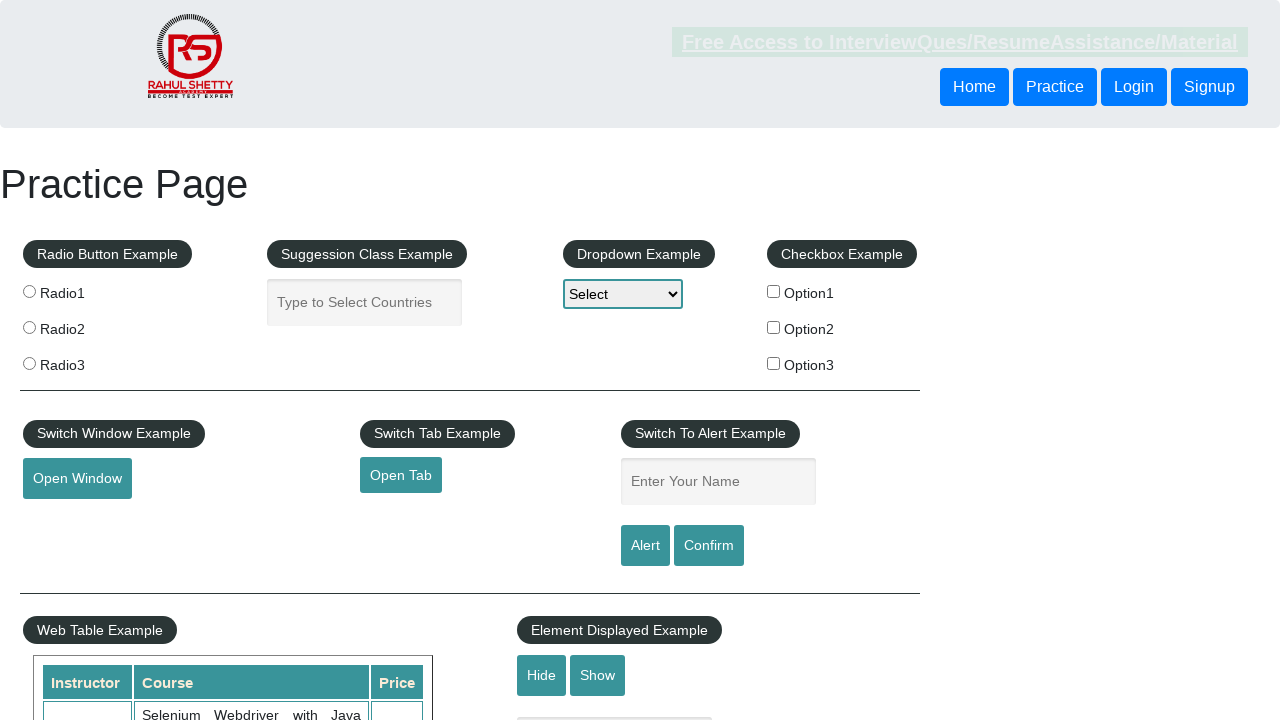

Located all links within footer section
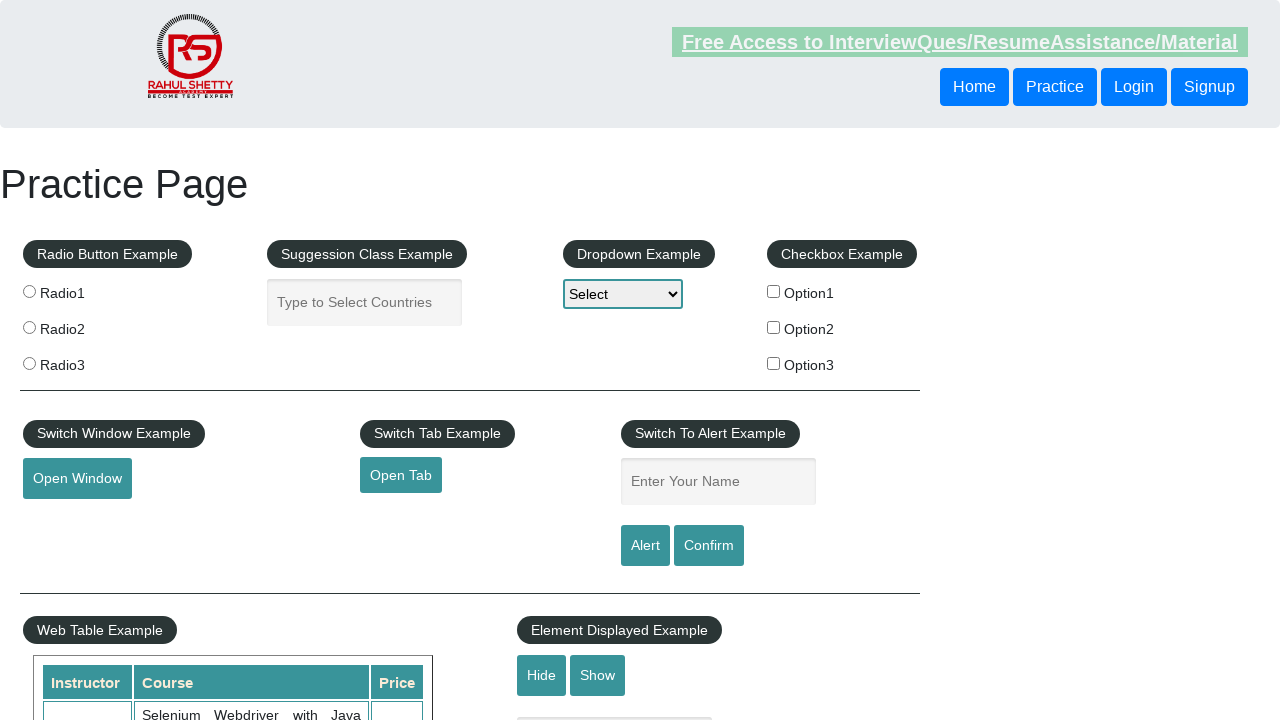

Located first column of footer table
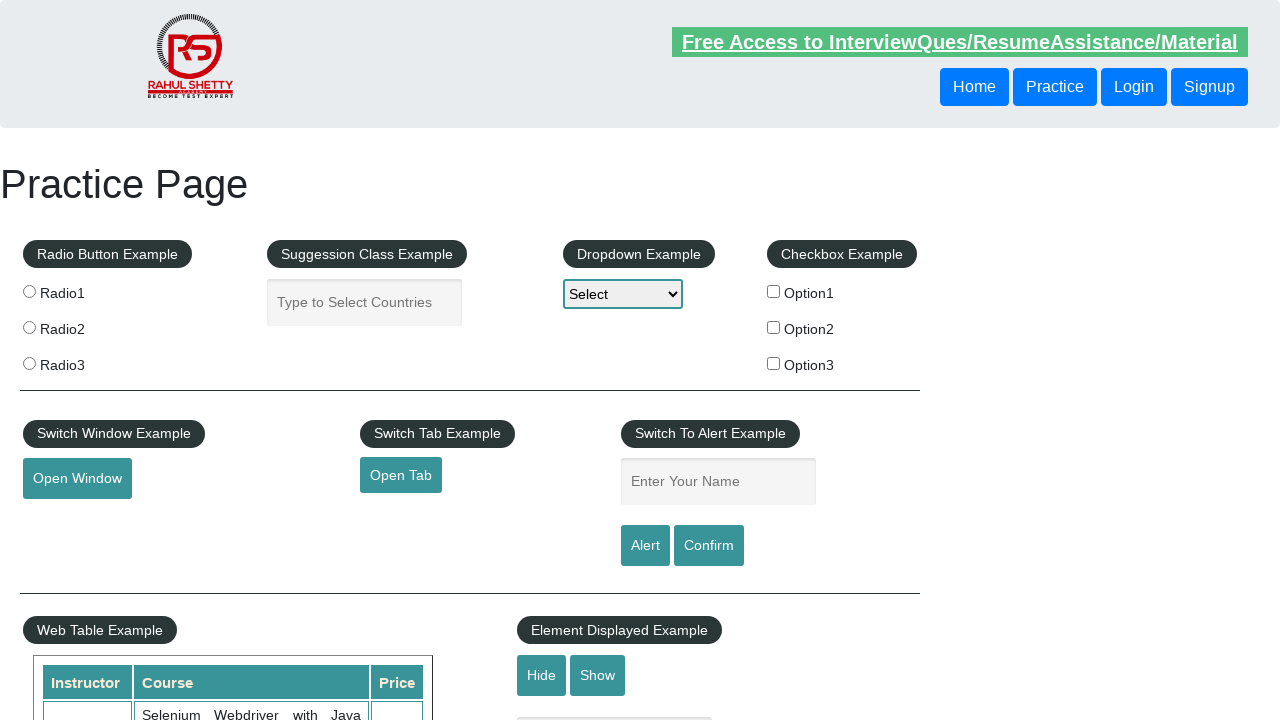

Located all links in first column of footer
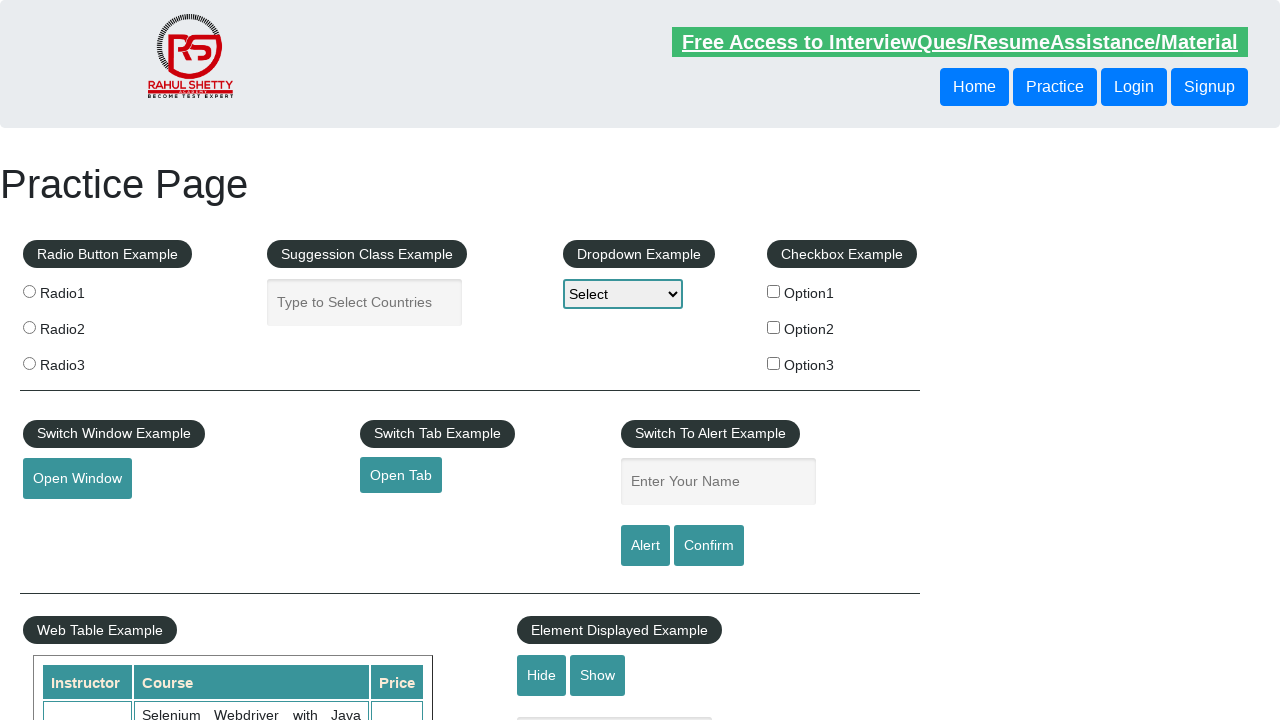

Selected footer link at index 1
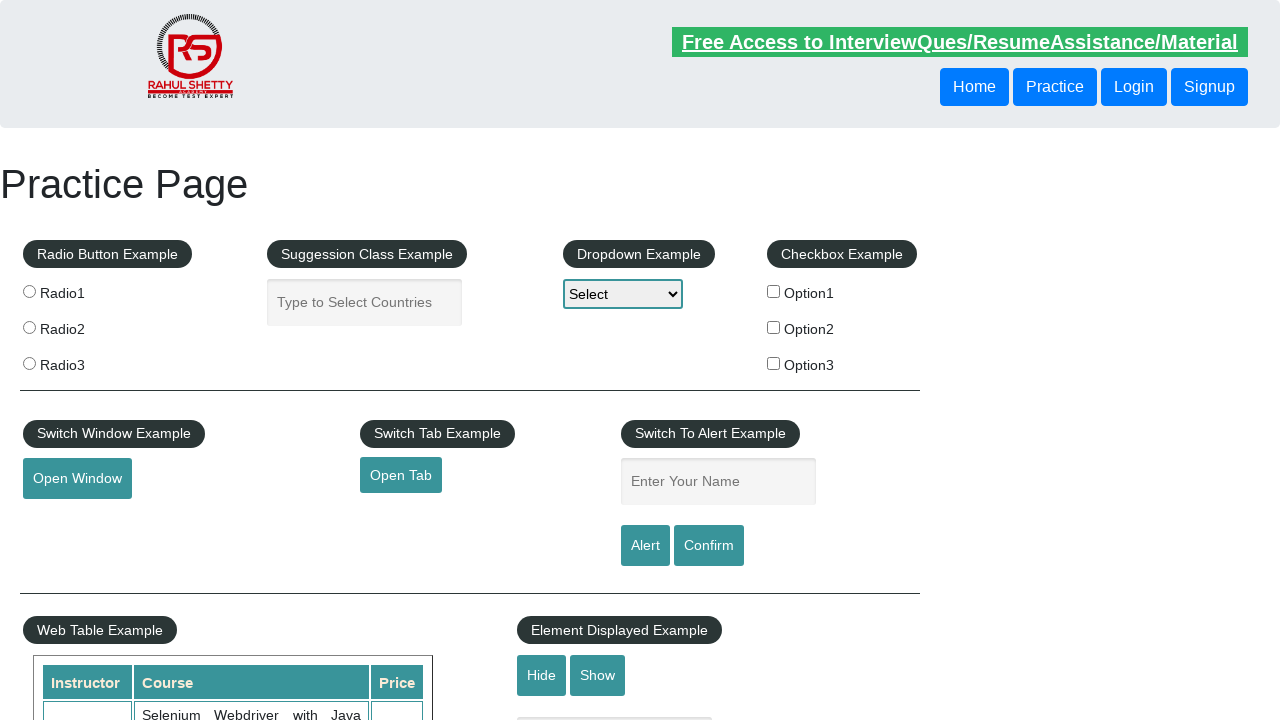

Opened footer link 1 in new tab using Ctrl+Click at (68, 520) on #gf-BIG >> xpath=//table/tbody/tr/td[1]/ul >> a >> nth=1
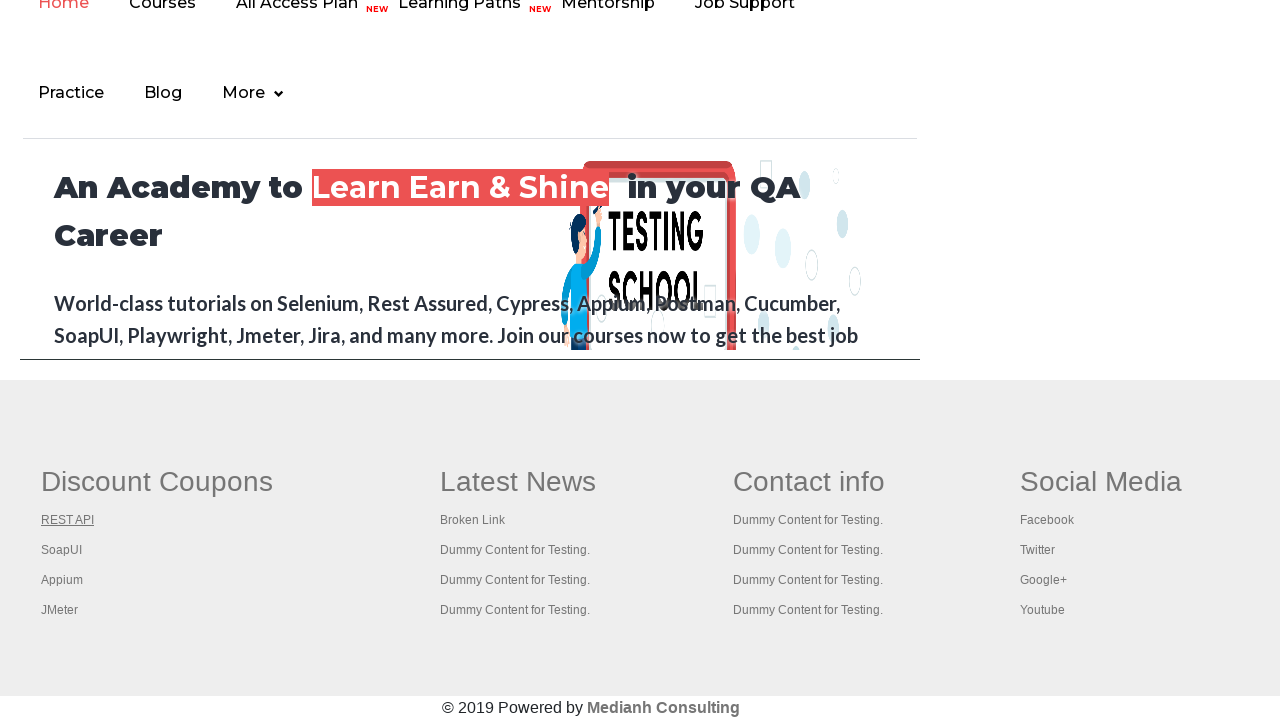

New tab opened successfully, title: REST API Tutorial
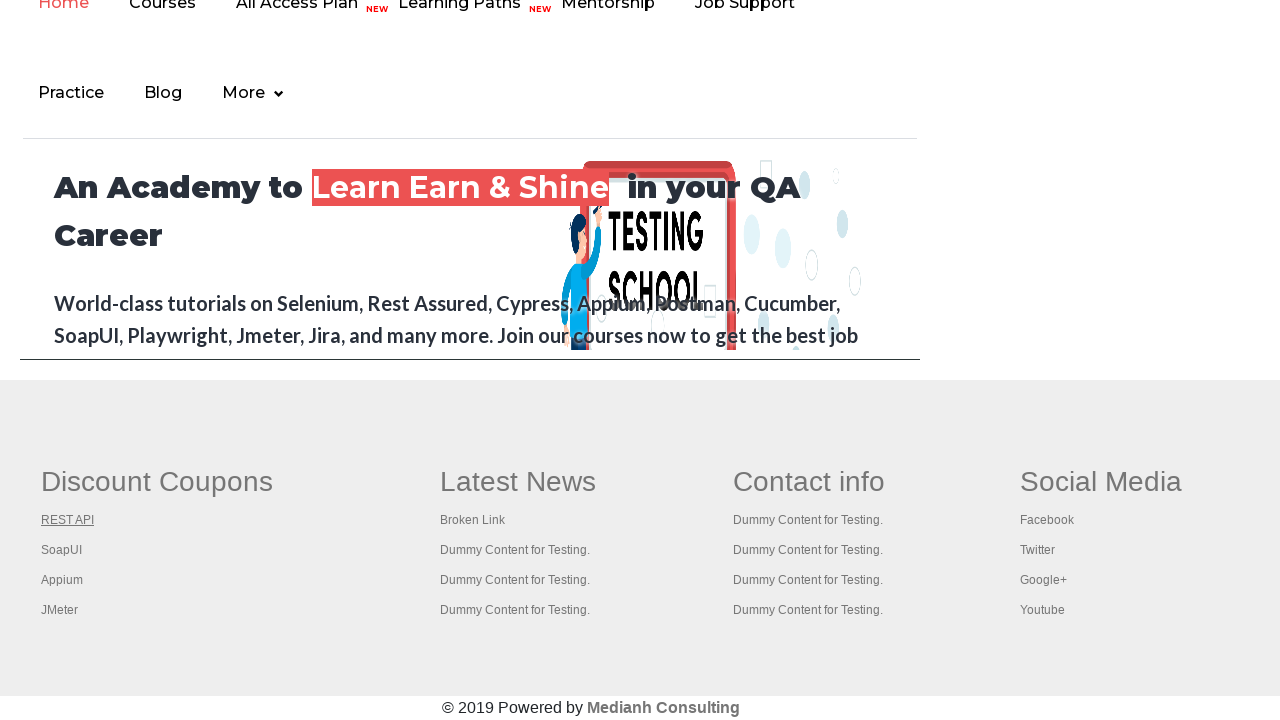

Closed new tab for footer link 1
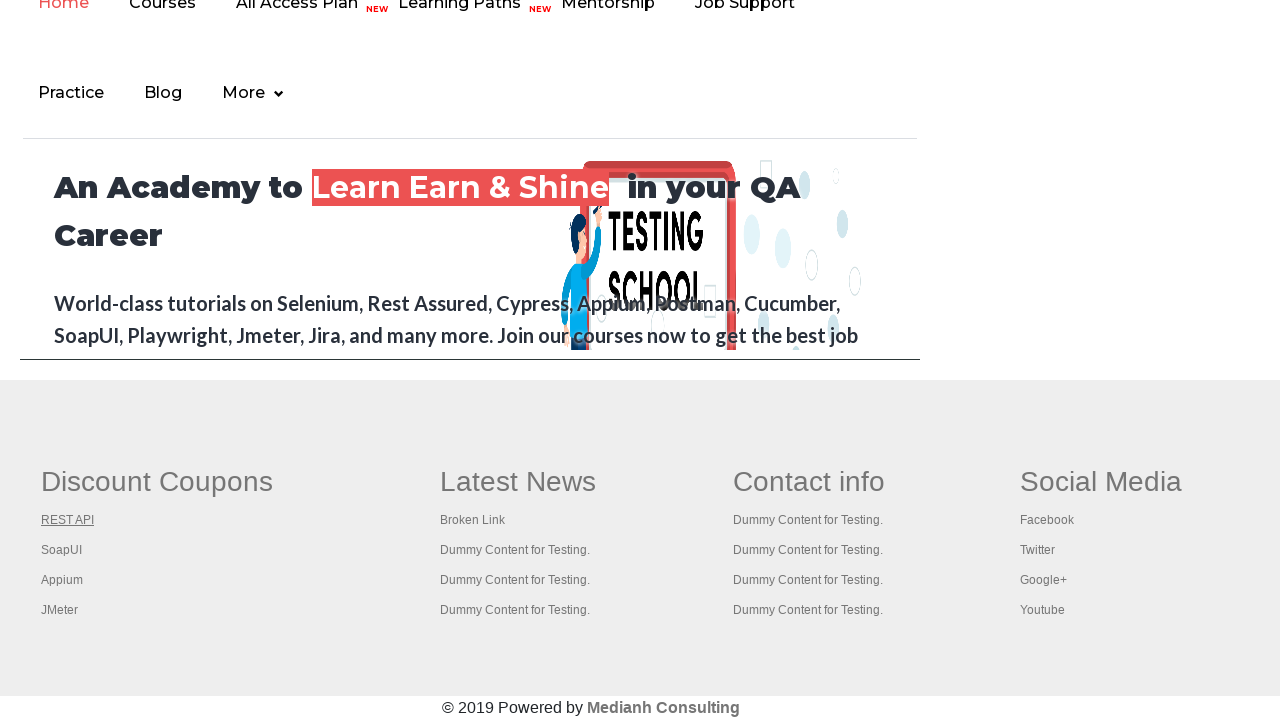

Selected footer link at index 2
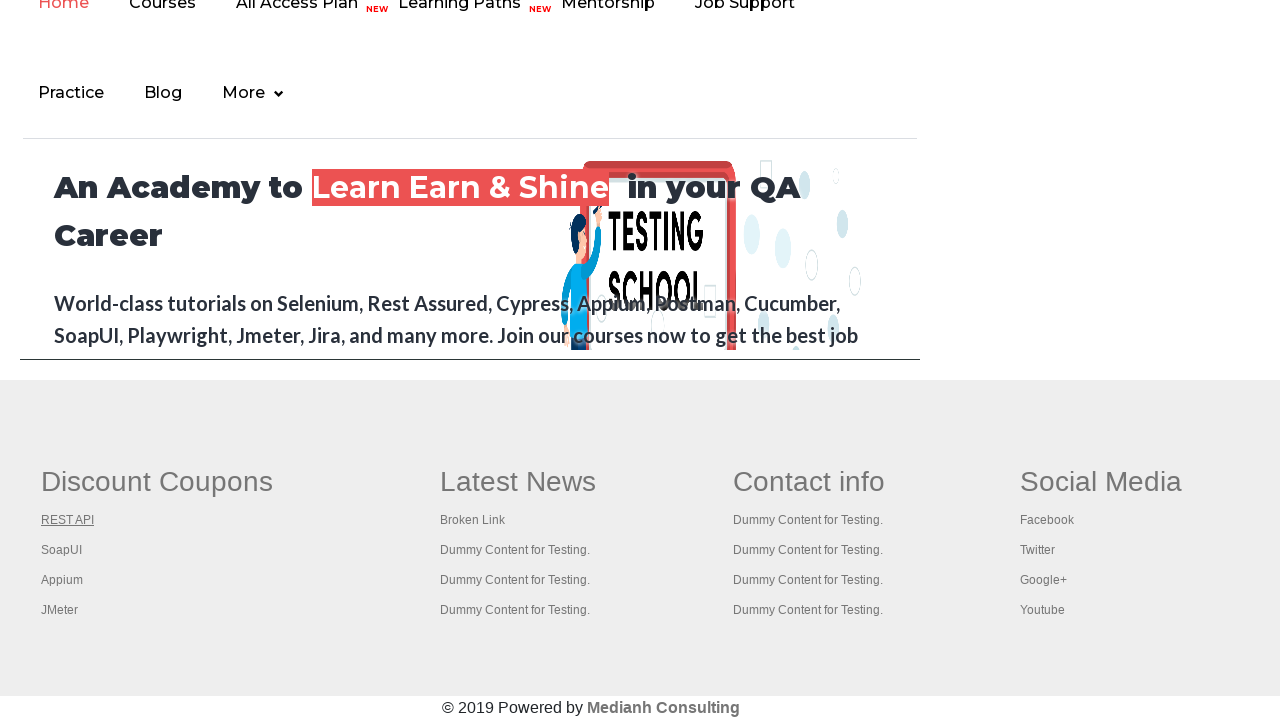

Opened footer link 2 in new tab using Ctrl+Click at (62, 550) on #gf-BIG >> xpath=//table/tbody/tr/td[1]/ul >> a >> nth=2
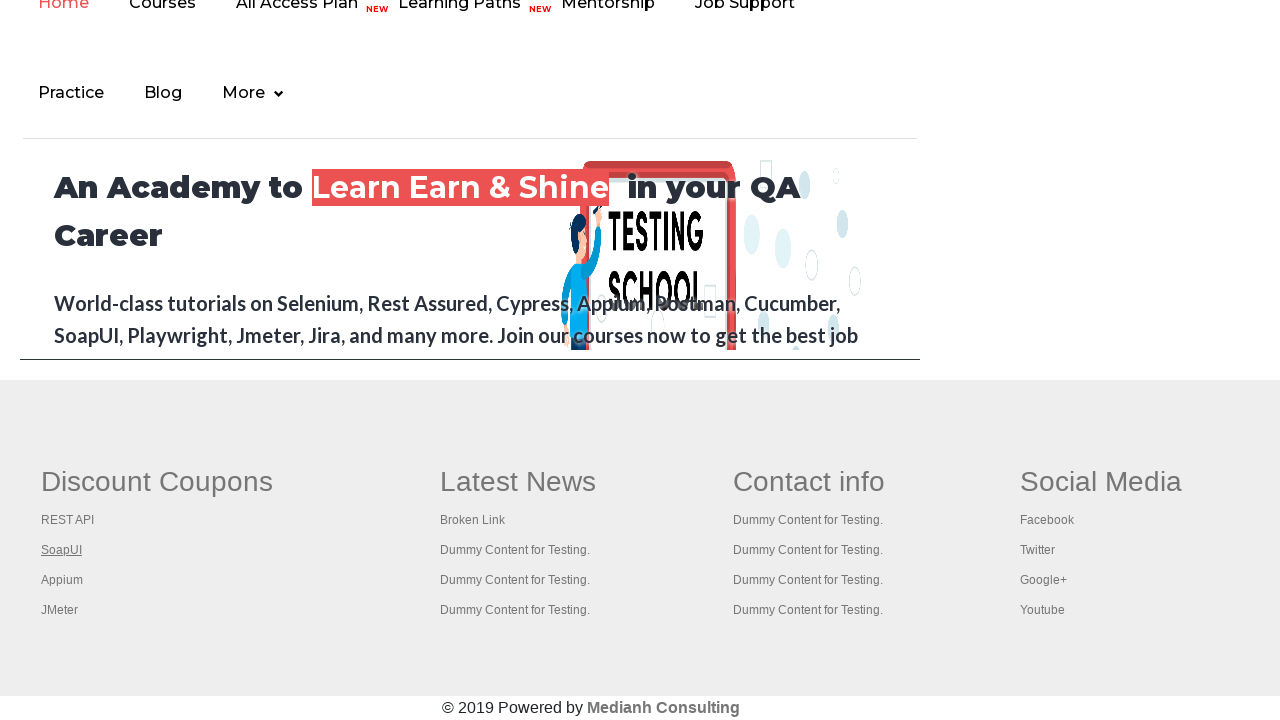

New tab opened successfully, title: The World’s Most Popular API Testing Tool | SoapUI
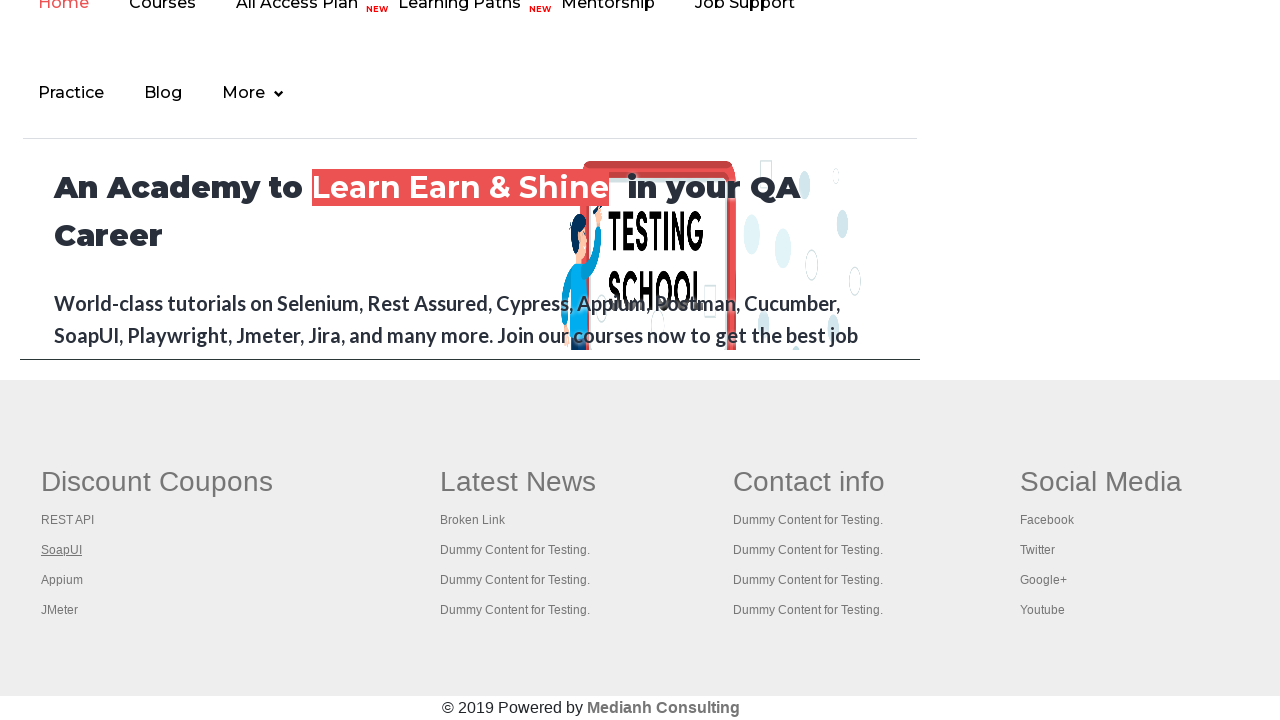

Closed new tab for footer link 2
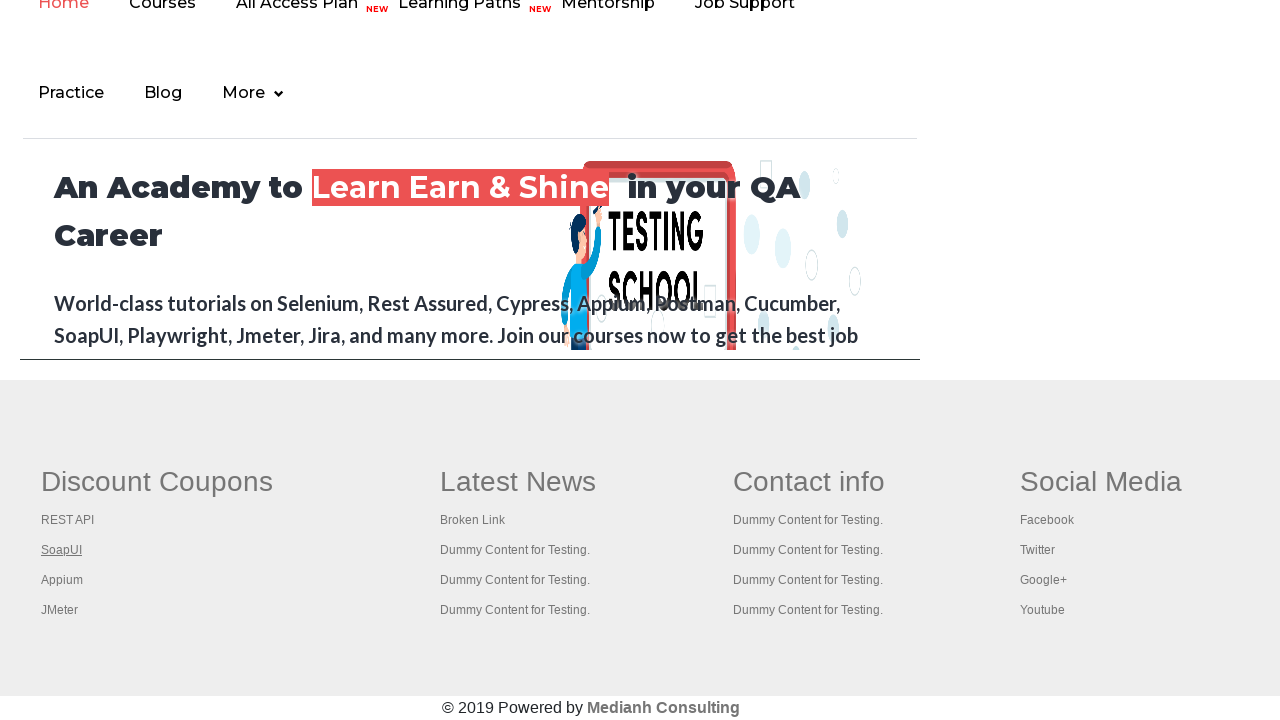

Selected footer link at index 3
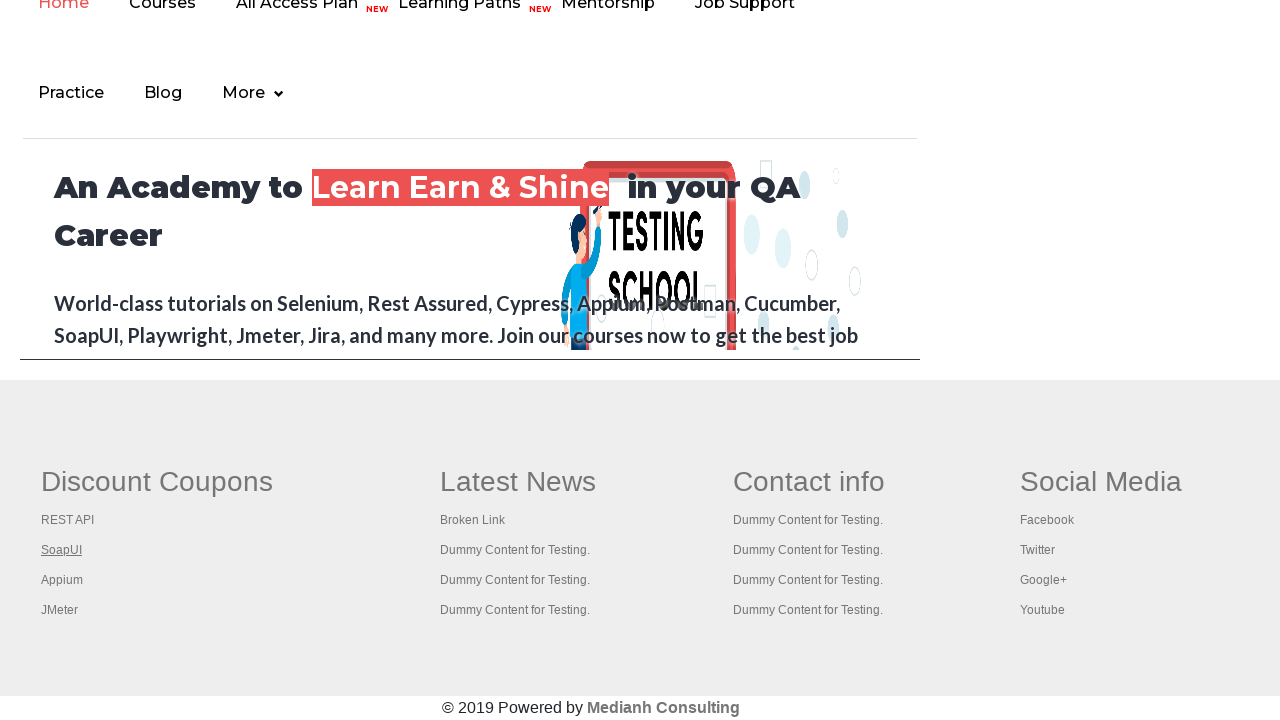

Opened footer link 3 in new tab using Ctrl+Click at (62, 580) on #gf-BIG >> xpath=//table/tbody/tr/td[1]/ul >> a >> nth=3
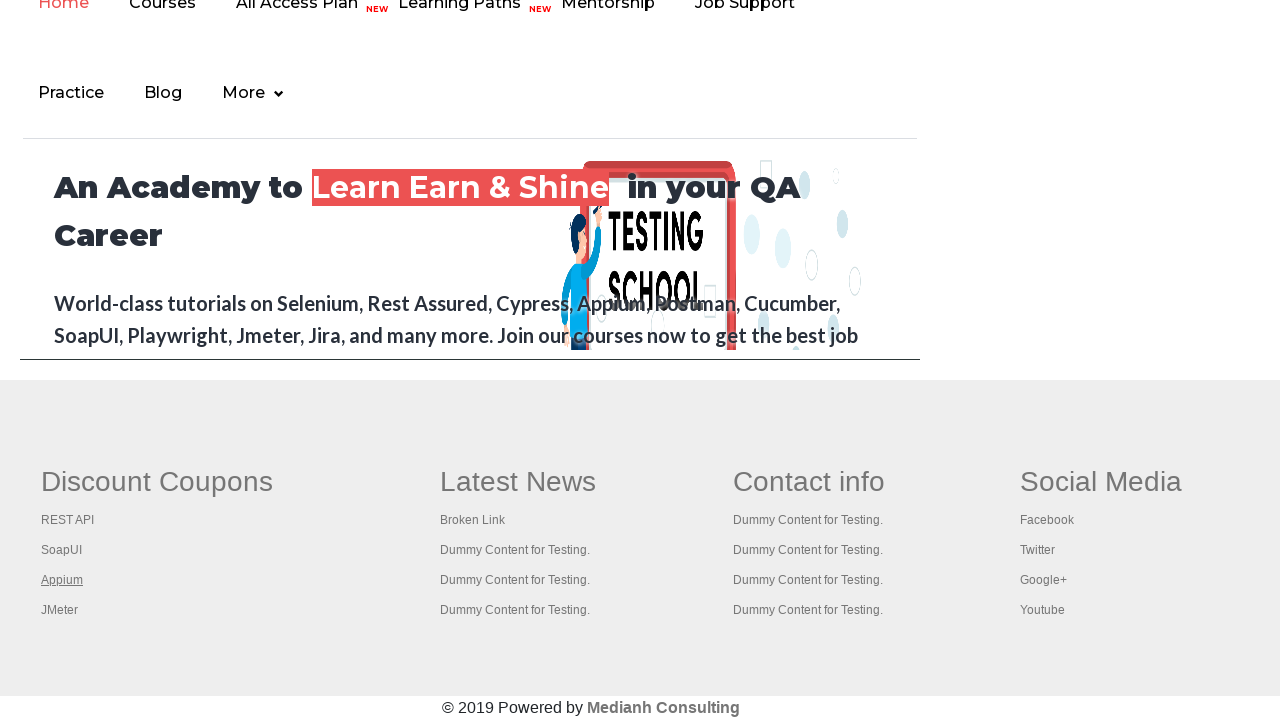

New tab opened successfully, title: 
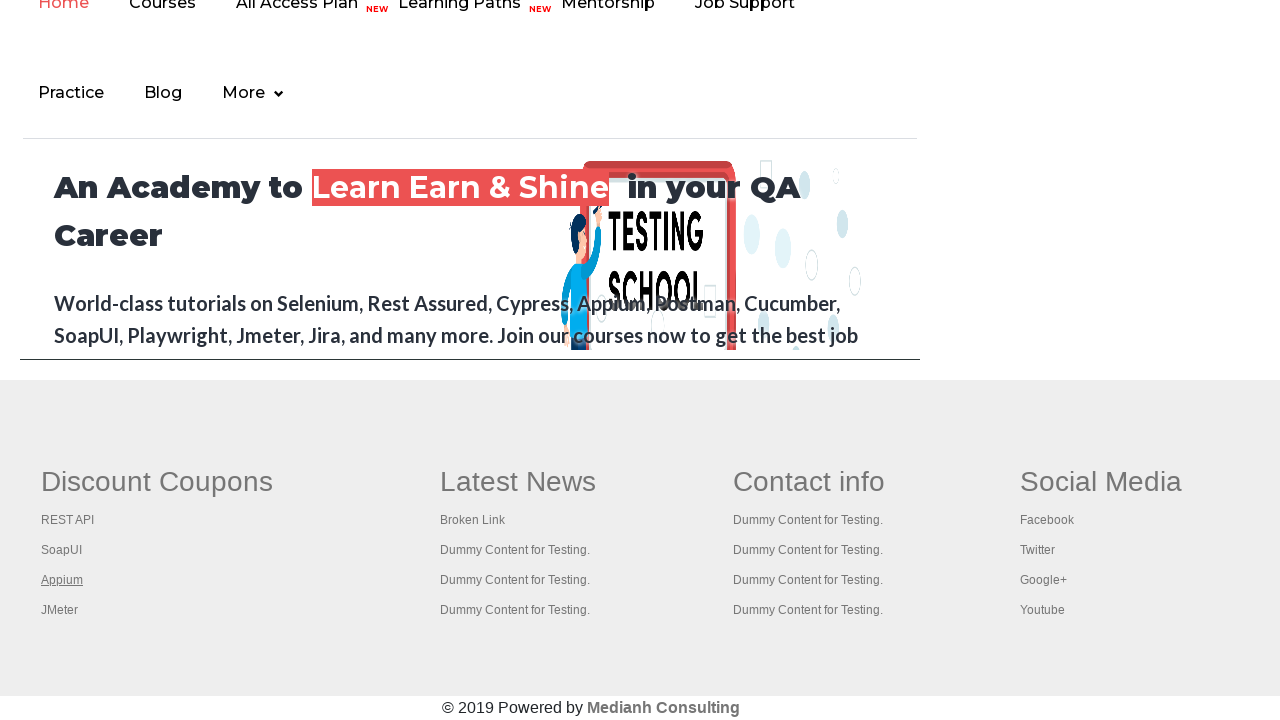

Closed new tab for footer link 3
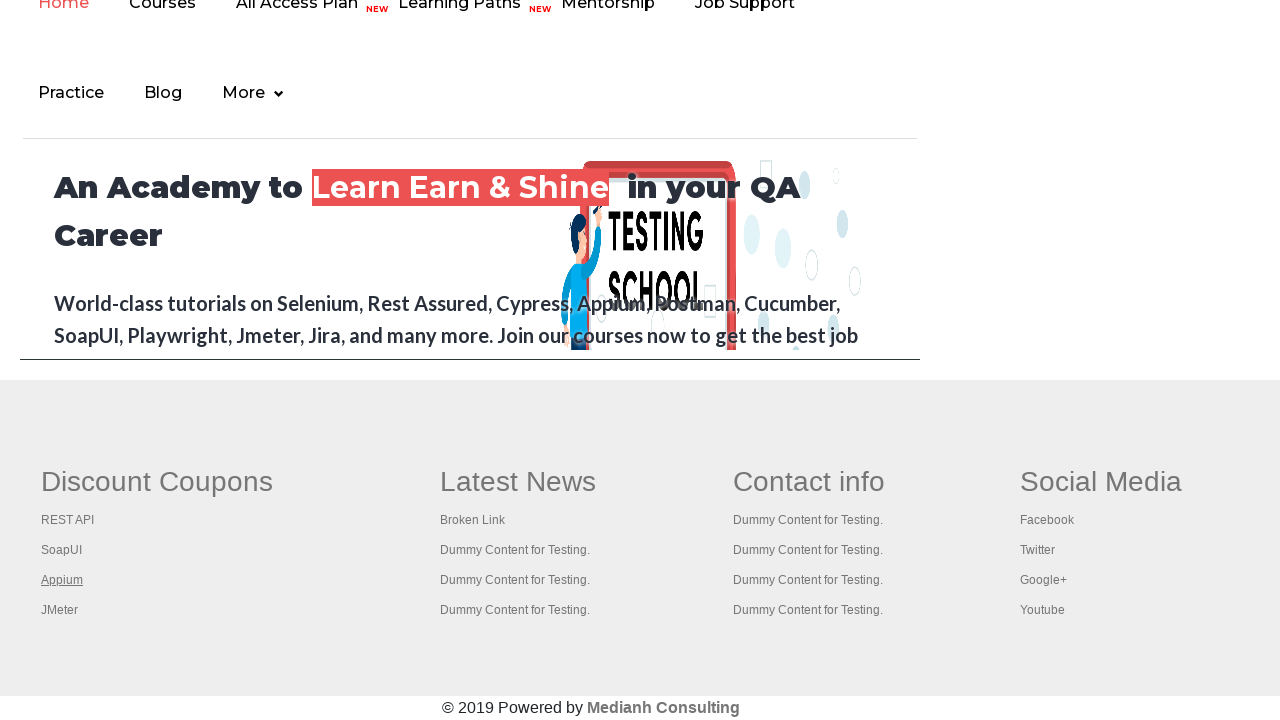

Selected footer link at index 4
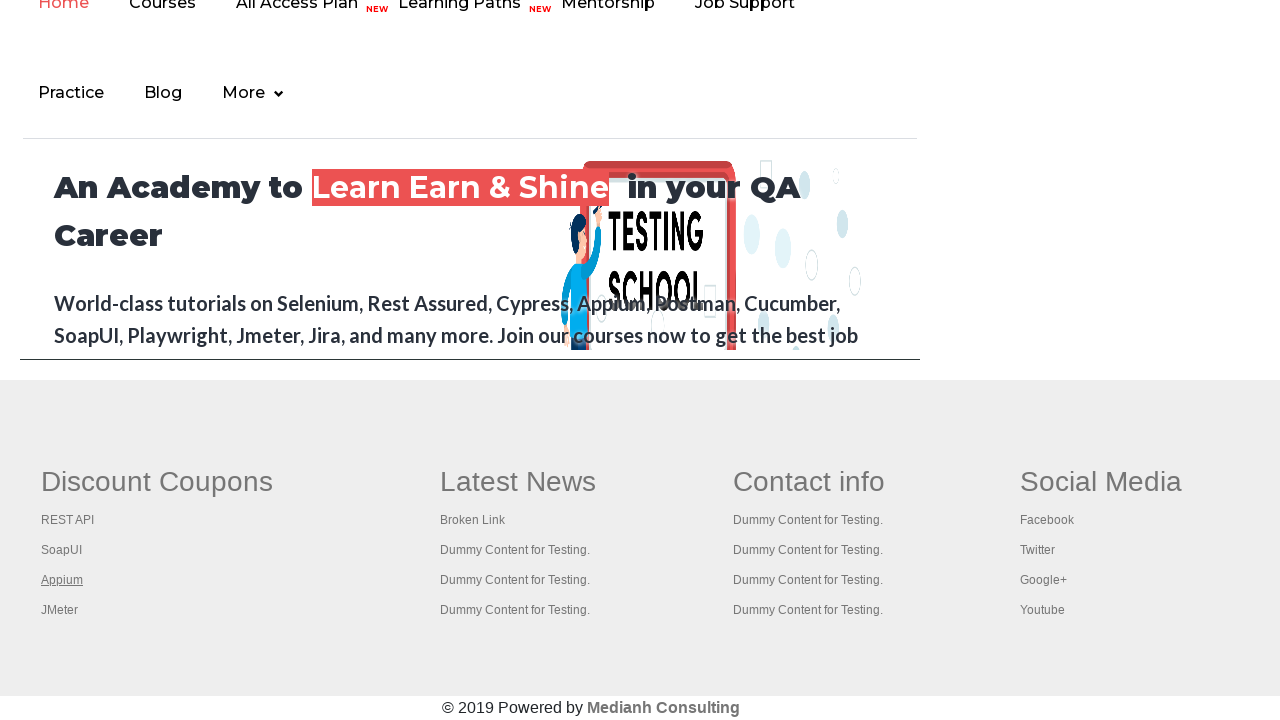

Opened footer link 4 in new tab using Ctrl+Click at (60, 610) on #gf-BIG >> xpath=//table/tbody/tr/td[1]/ul >> a >> nth=4
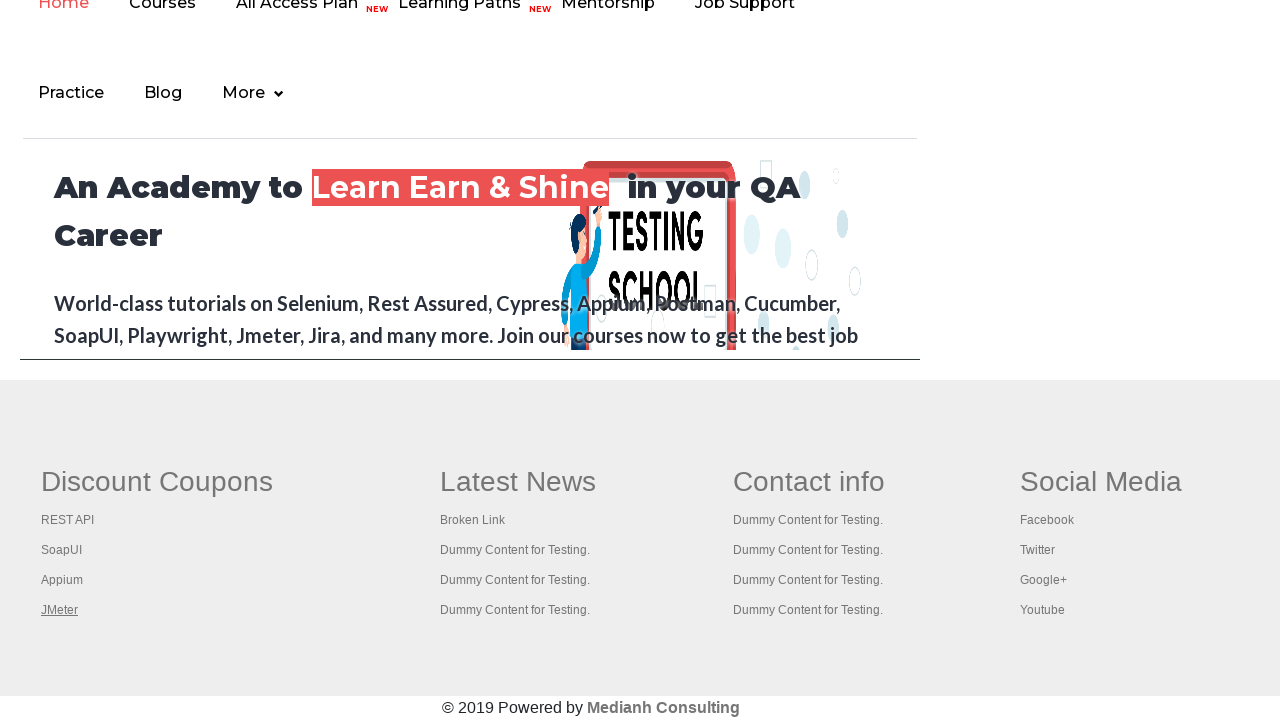

New tab opened successfully, title: Apache JMeter - Apache JMeter™
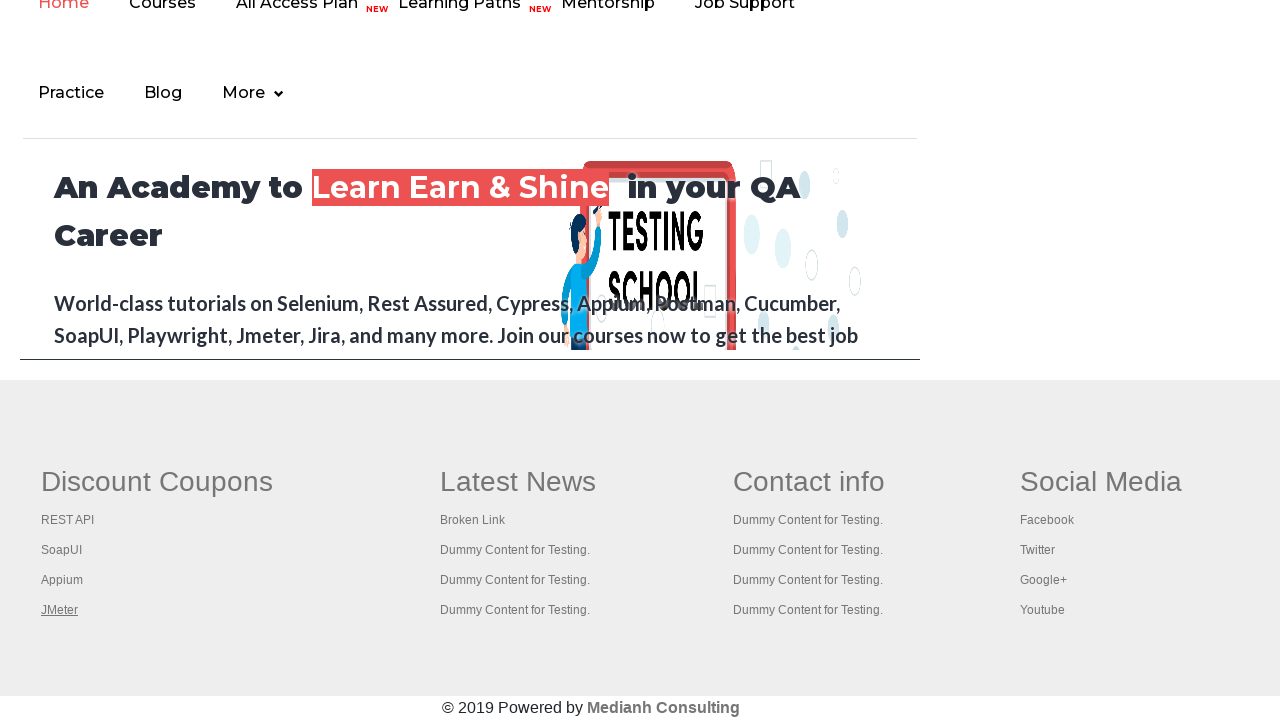

Closed new tab for footer link 4
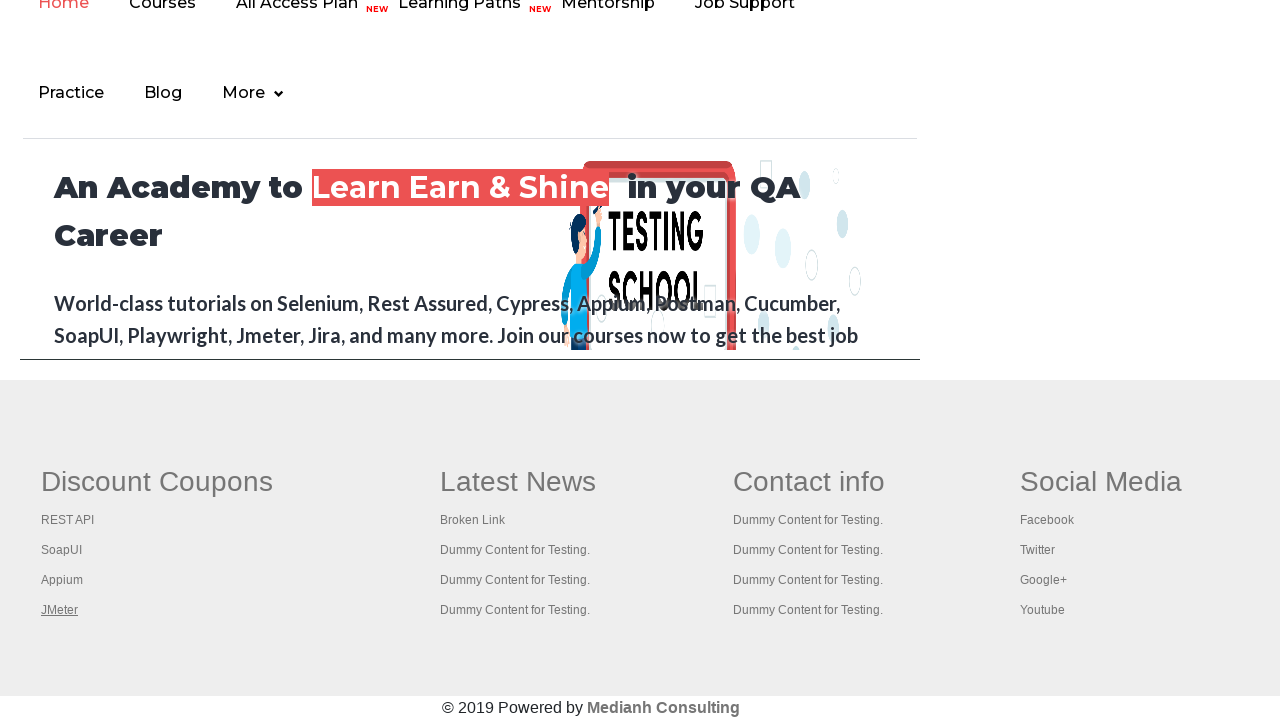

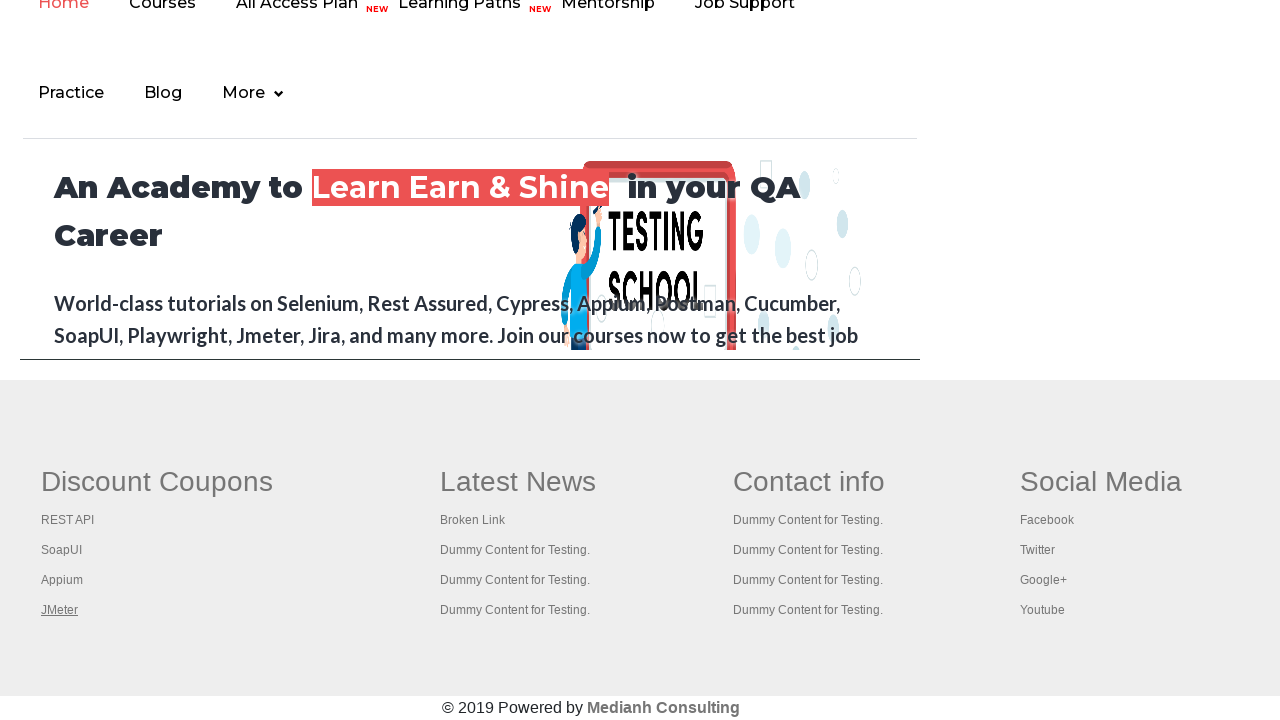